Tests radio button functionality by clicking the "Hockey" radio button and verifying it becomes selected

Starting URL: https://practice.cydeo.com/radio_buttons

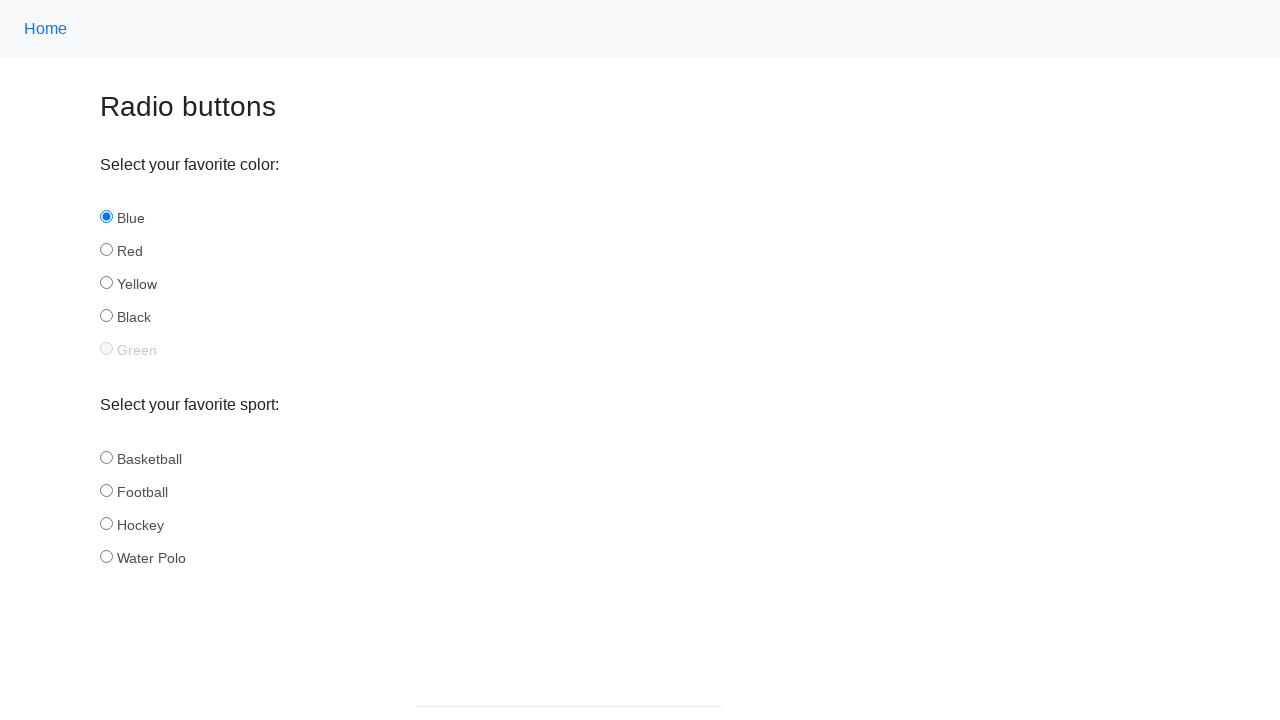

Clicked the Hockey radio button at (106, 523) on input#hockey
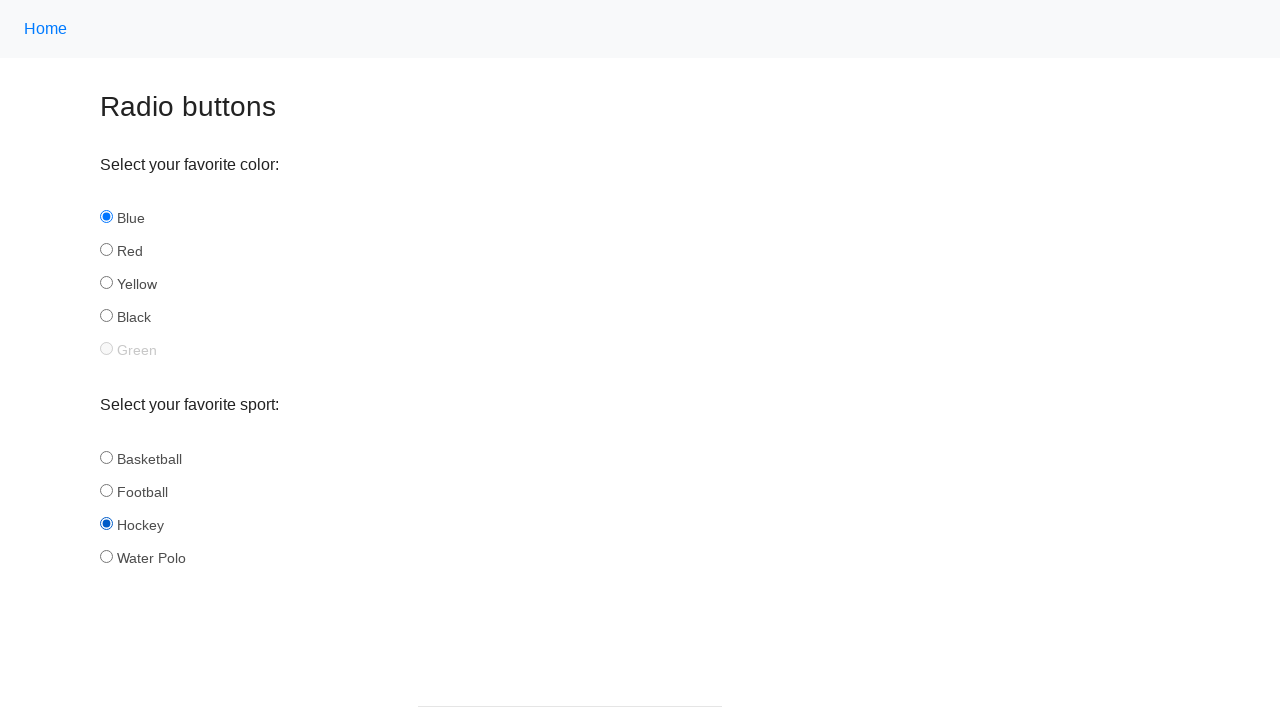

Located the Hockey radio button element
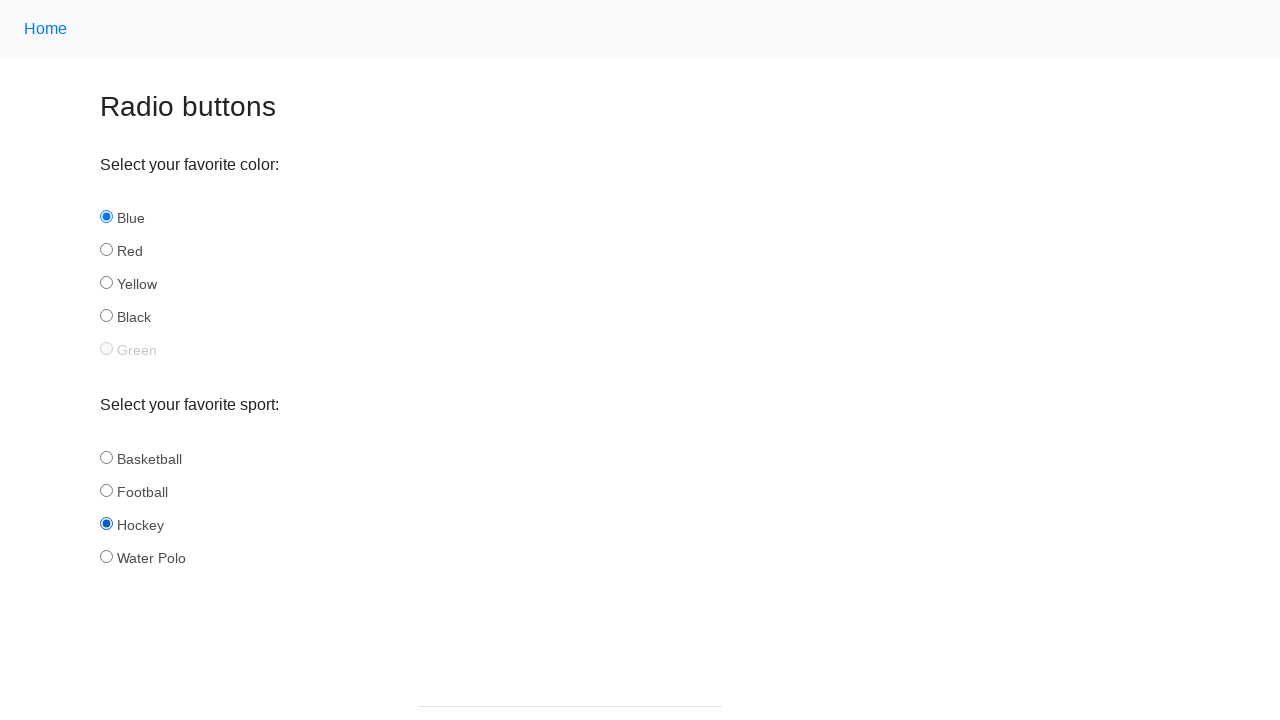

Verified that the Hockey radio button is selected
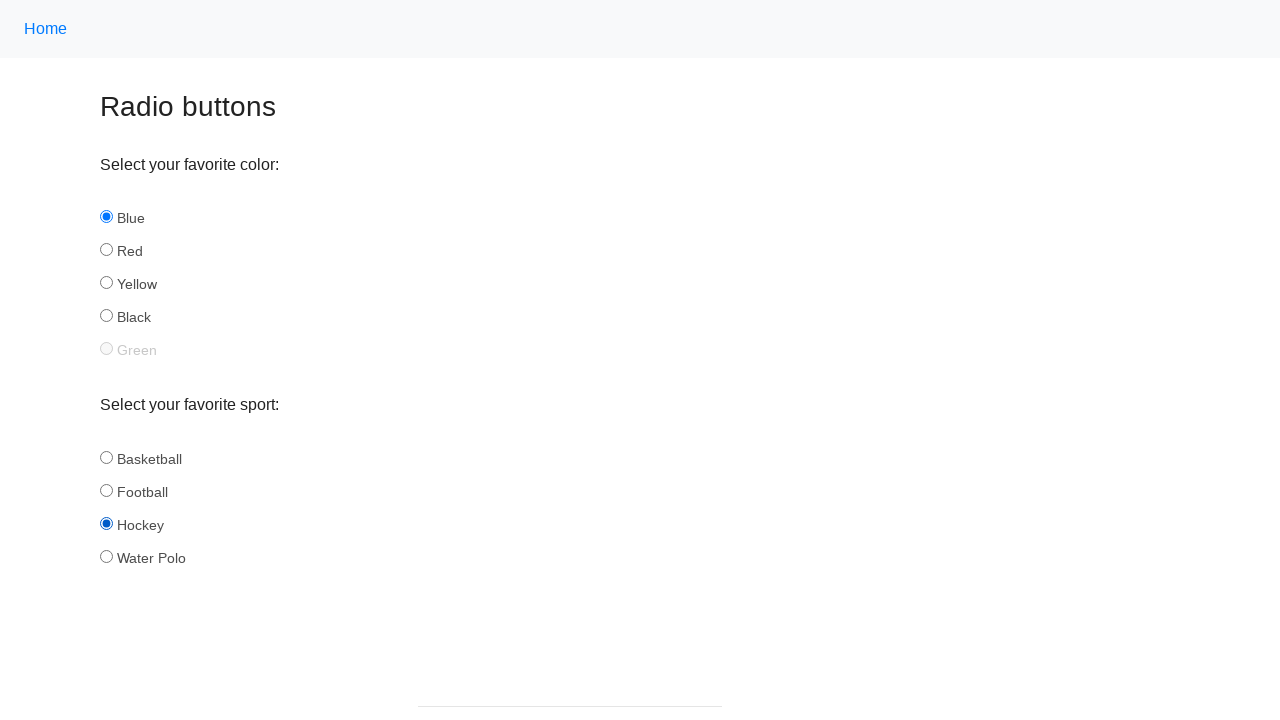

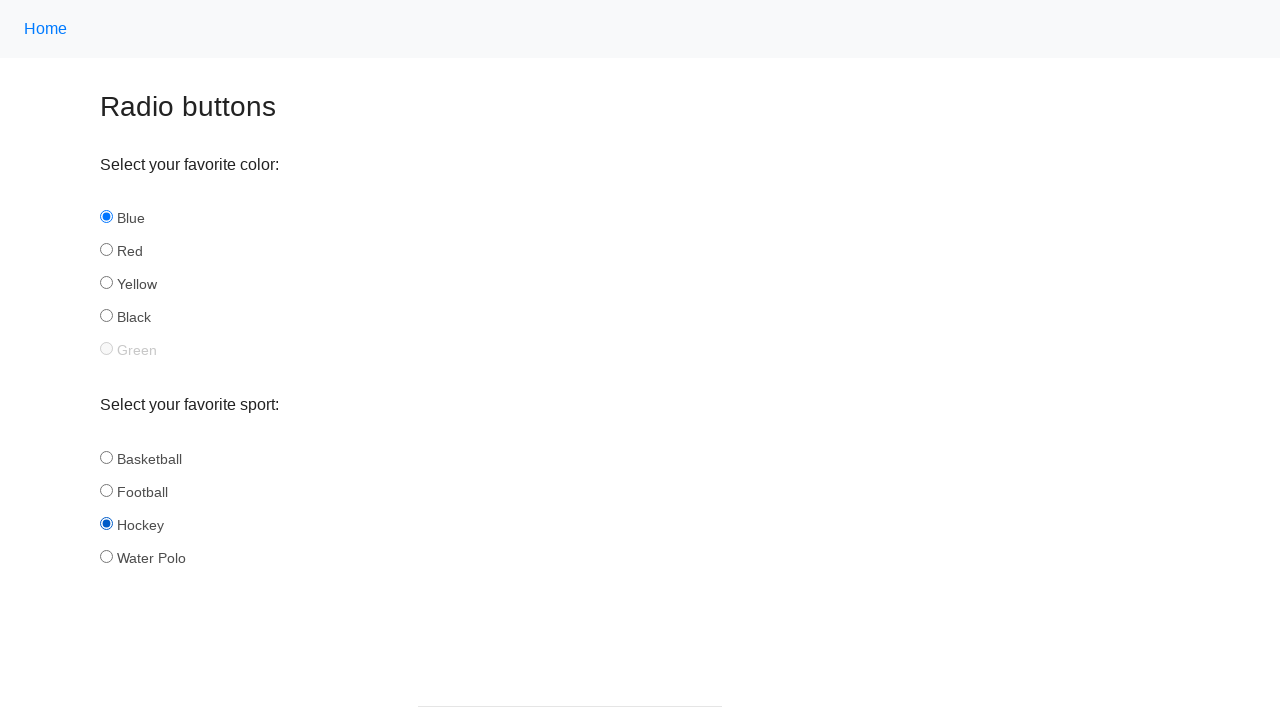